Tests that the password input field is visible and enabled

Starting URL: https://www.guvi.in/sign-in/

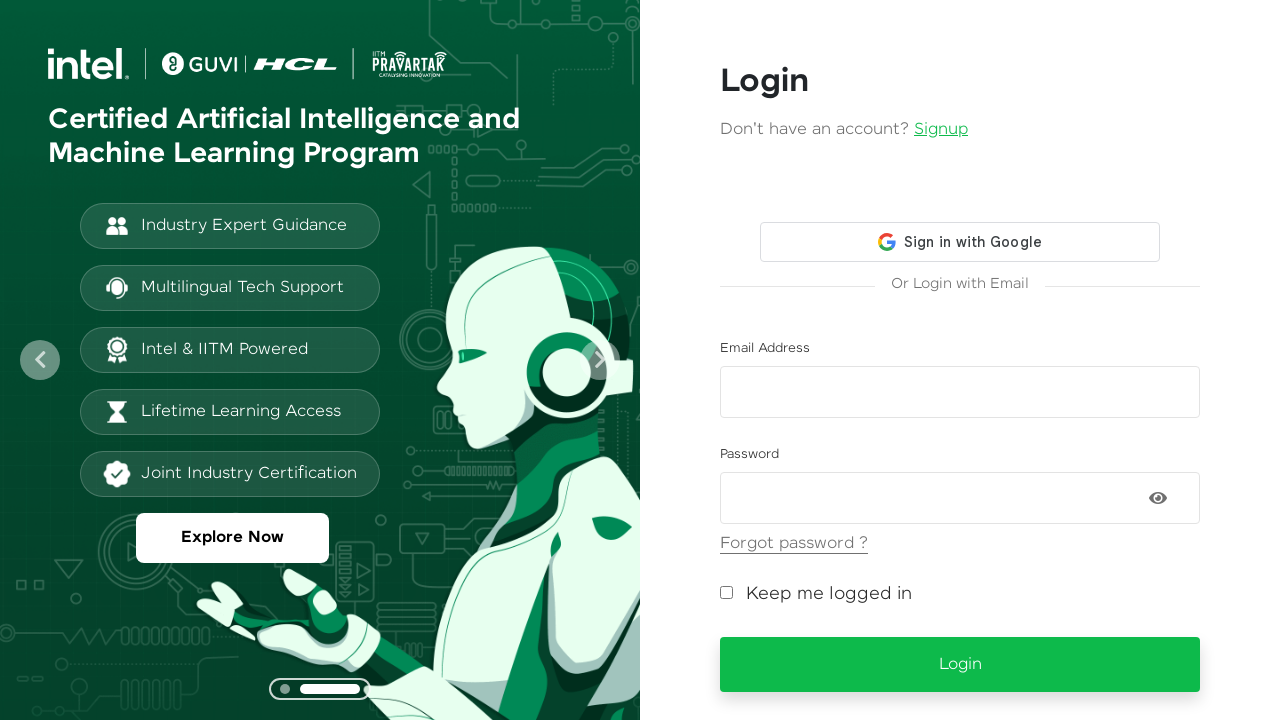

Navigated to GUVI sign-in page
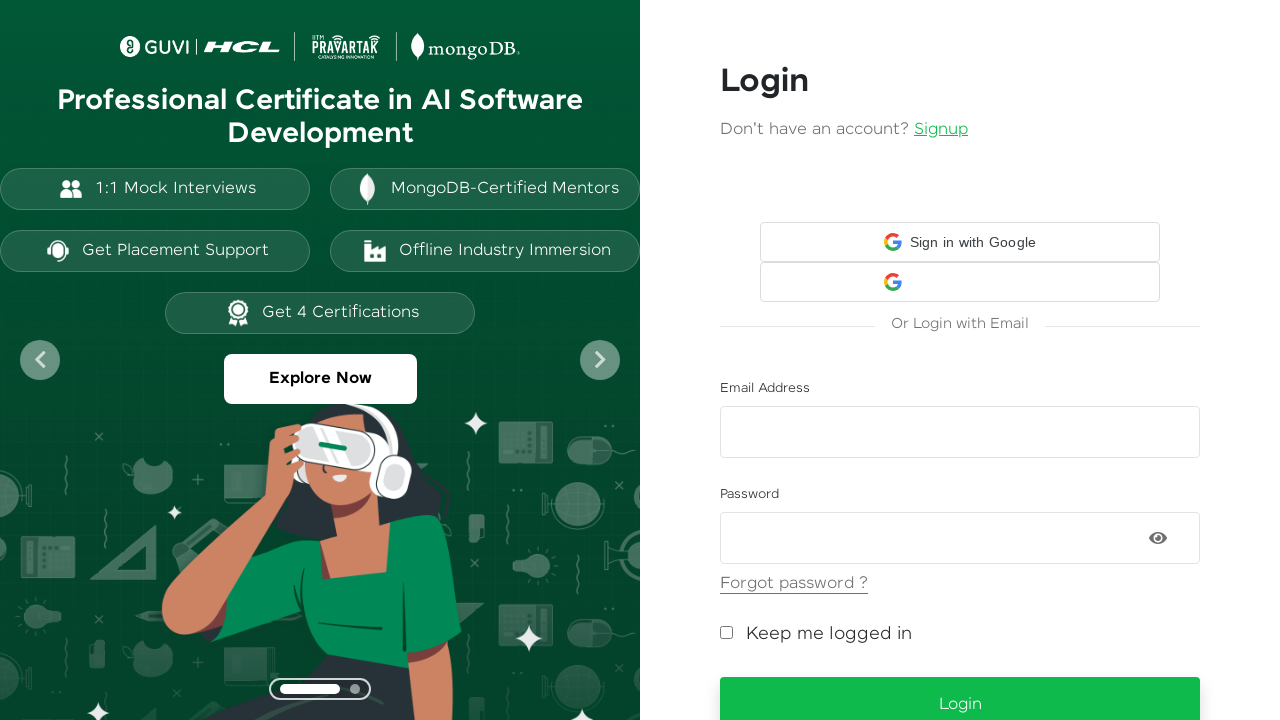

Located password input field
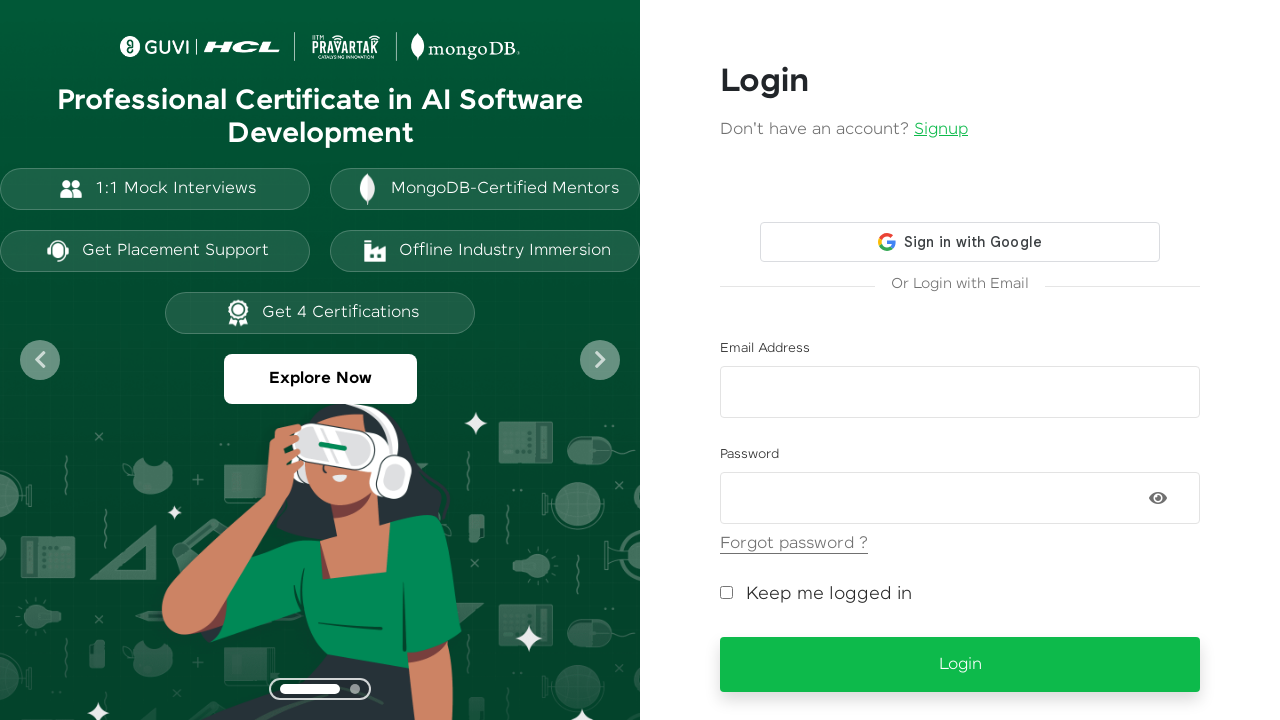

Verified password field is enabled
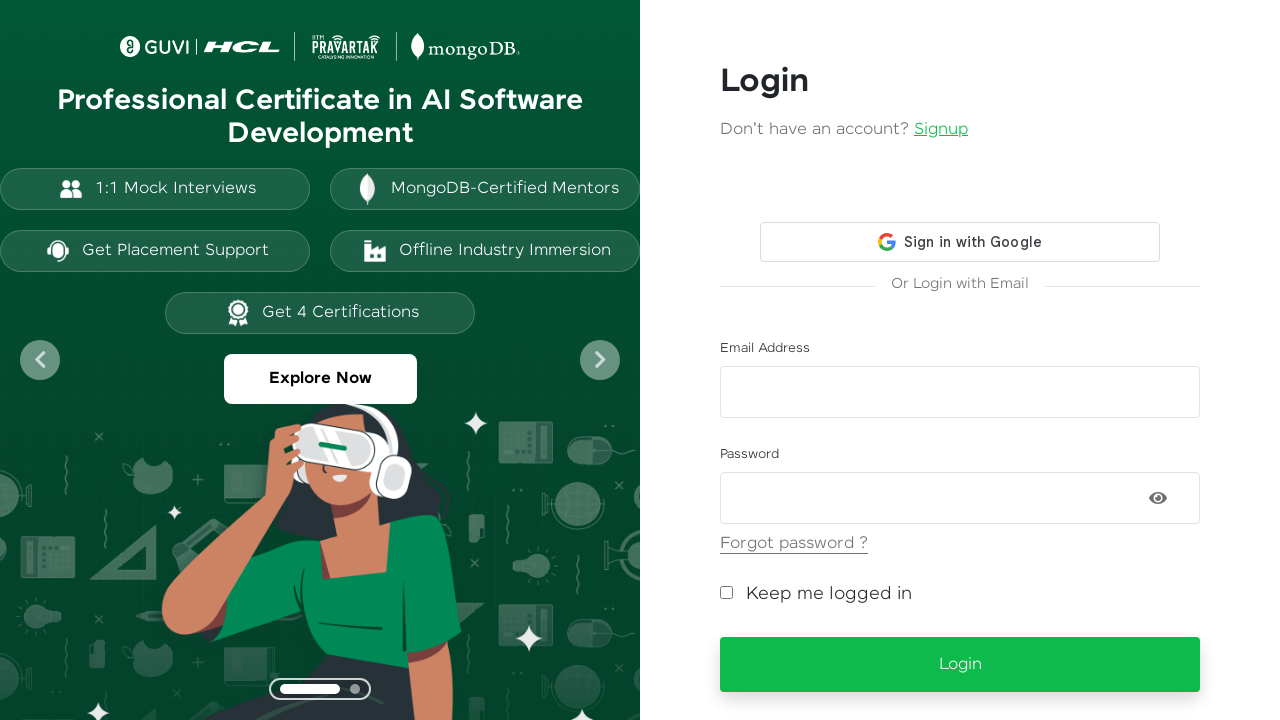

Verified password field is visible
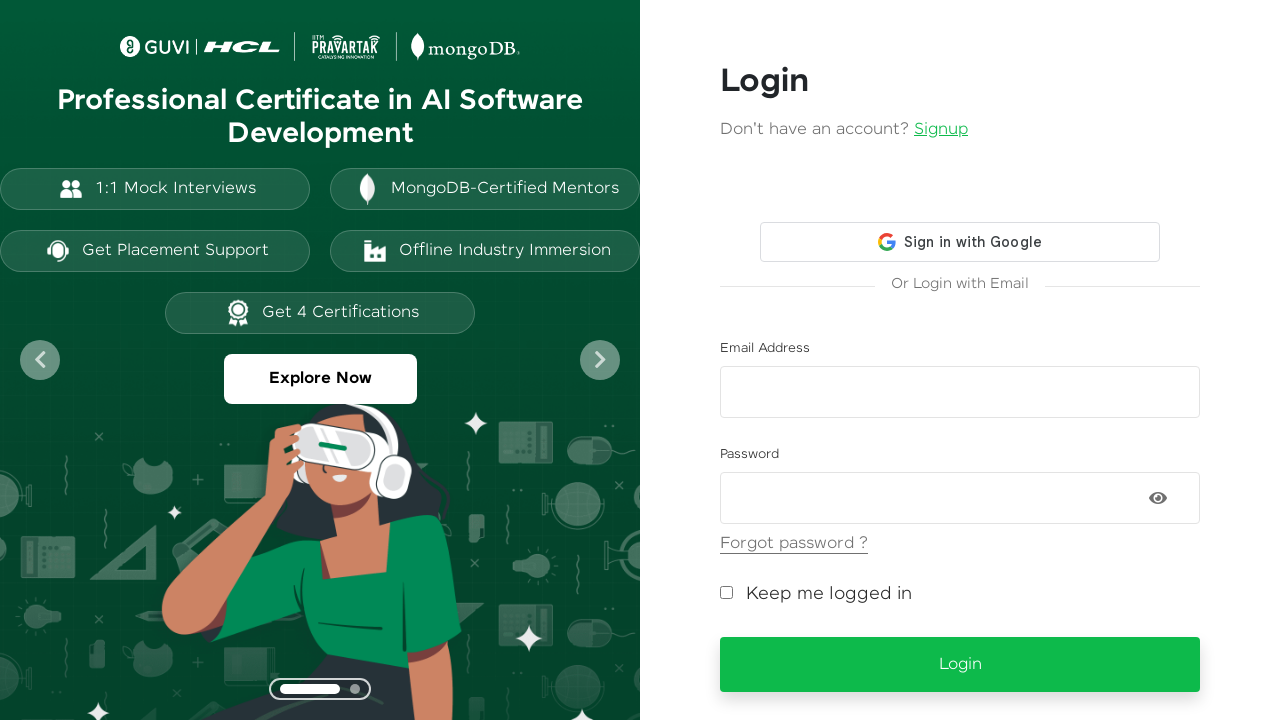

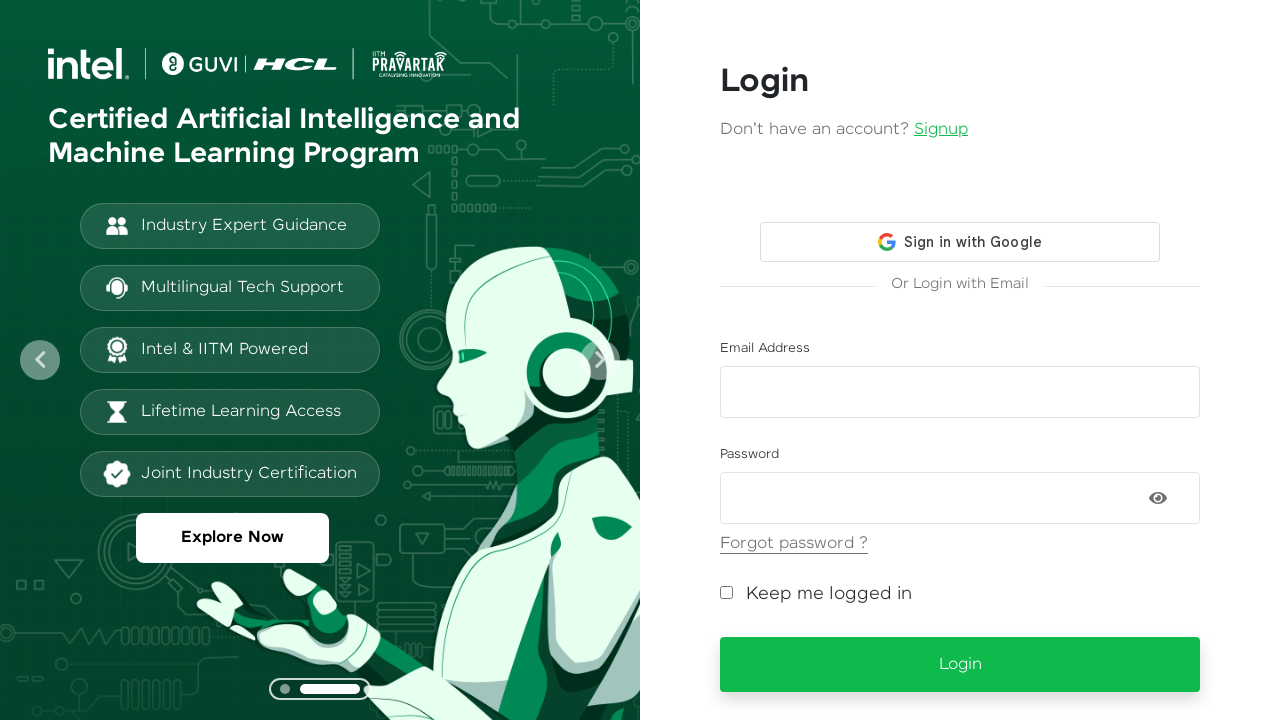